Tests textarea input by filling in text content

Starting URL: https://www.admlucid.com/Home/WebElements

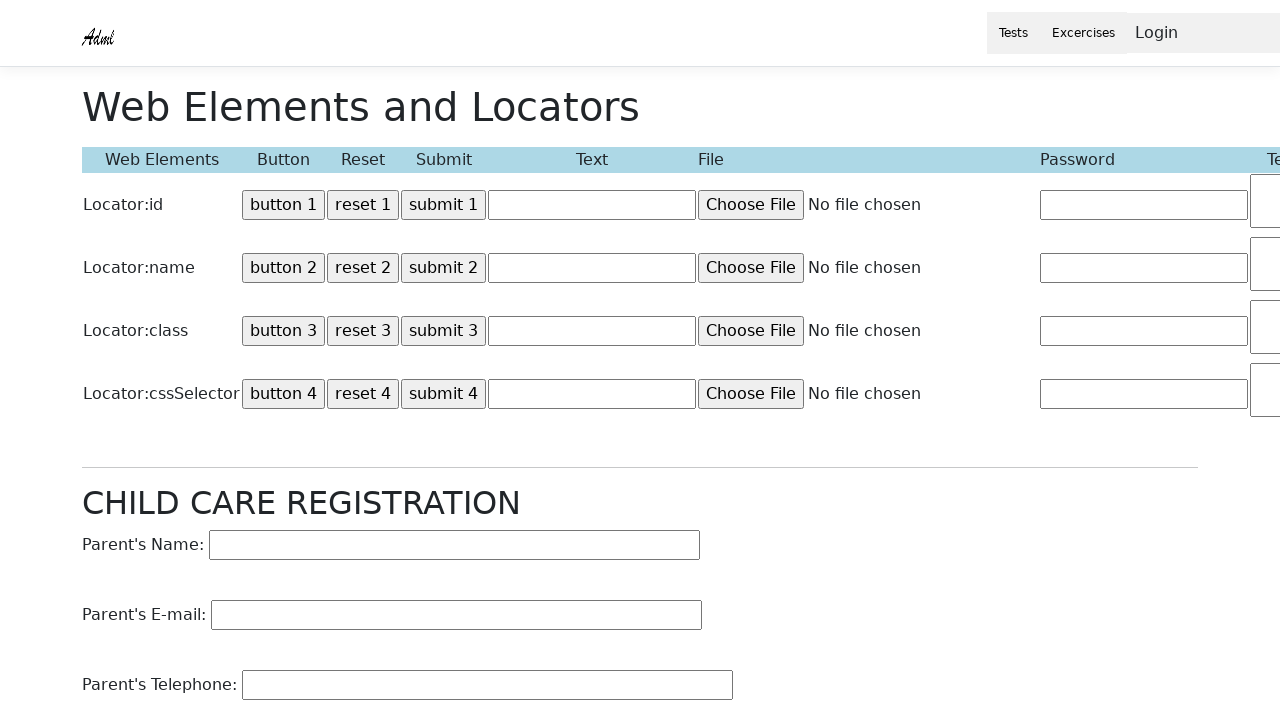

Filled textarea with 'Hi, Hello' on #TextArea4
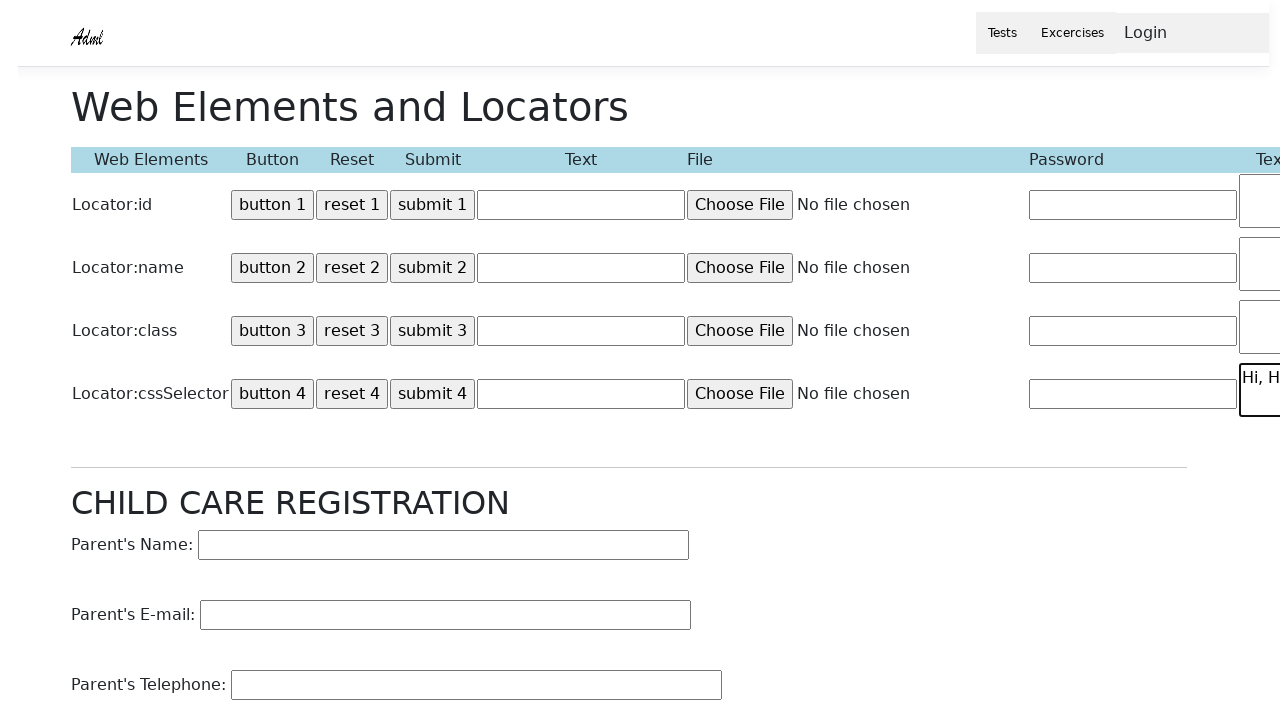

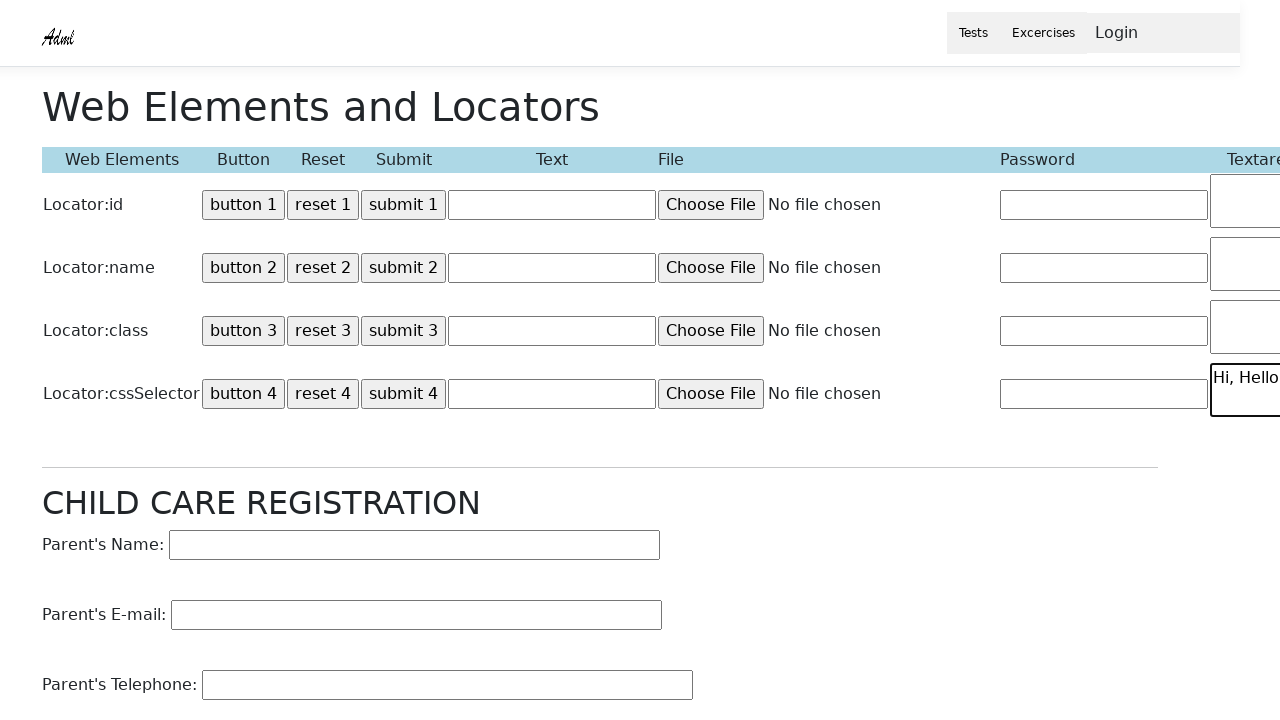